Navigates to SeleniumBase homepage and highlights the main logo image

Starting URL: https://seleniumbase.io/

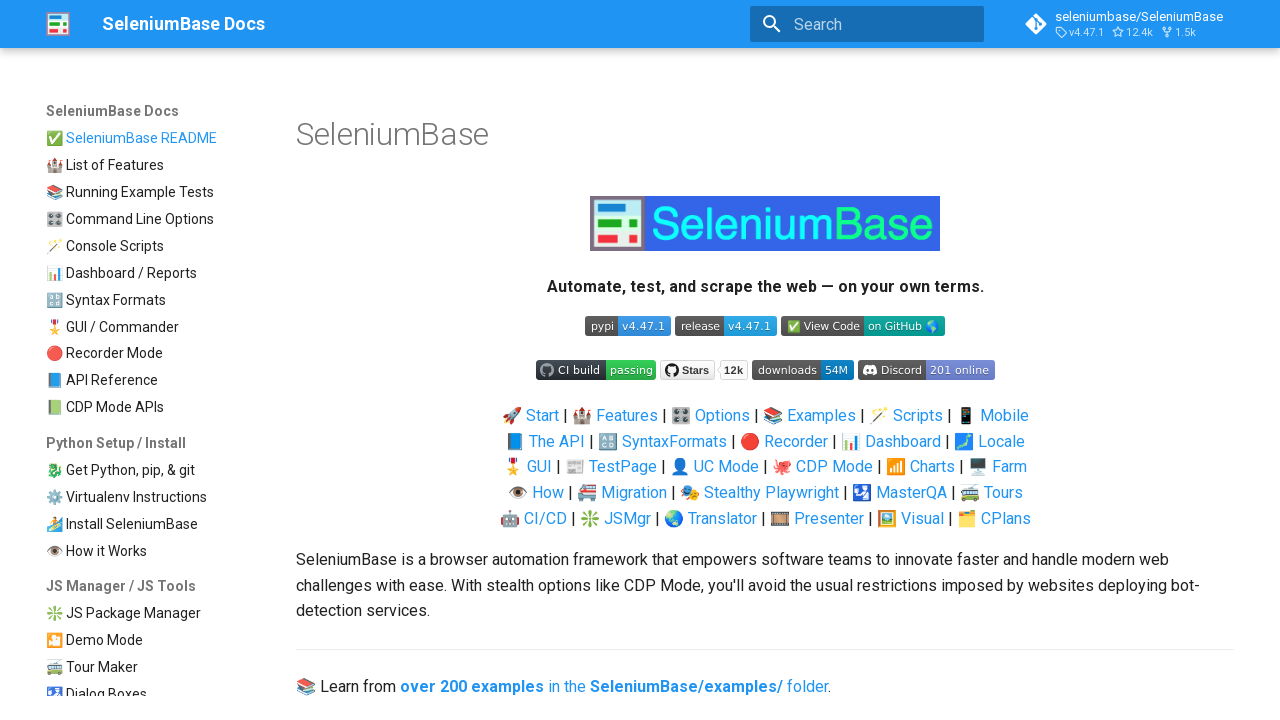

Waited for SeleniumBase logo image to load
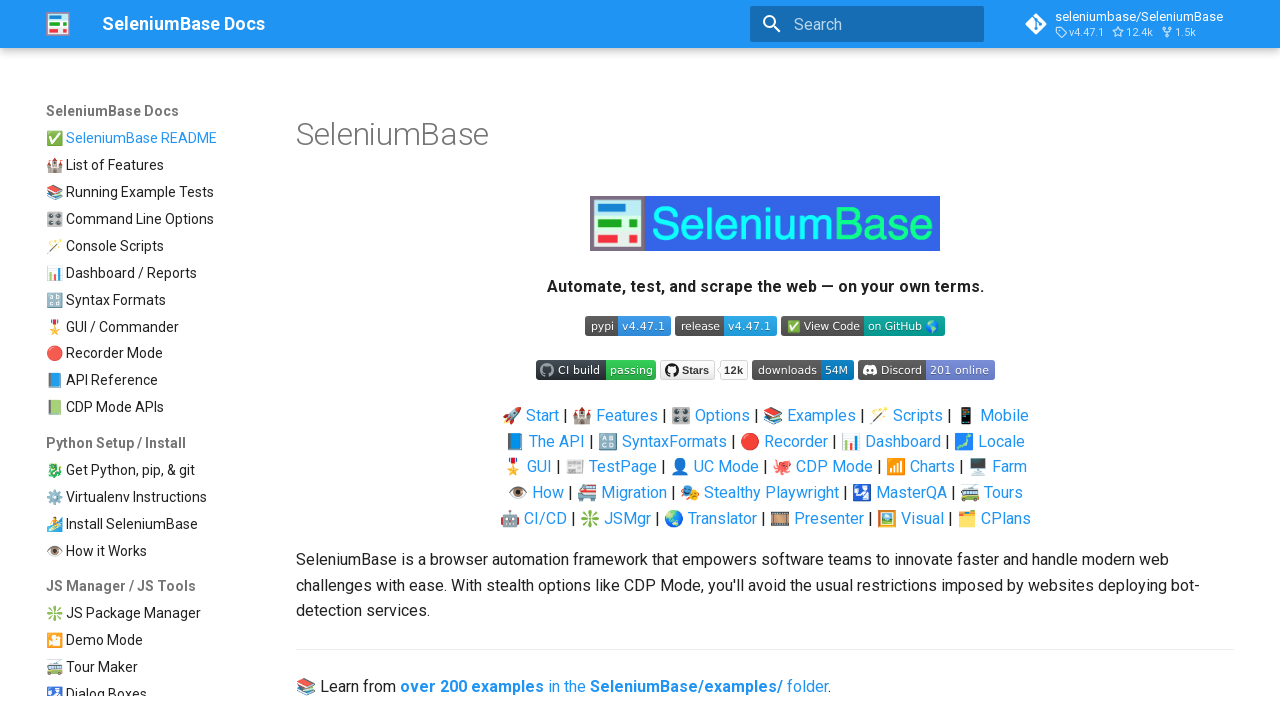

Highlighted the main SeleniumBase logo image
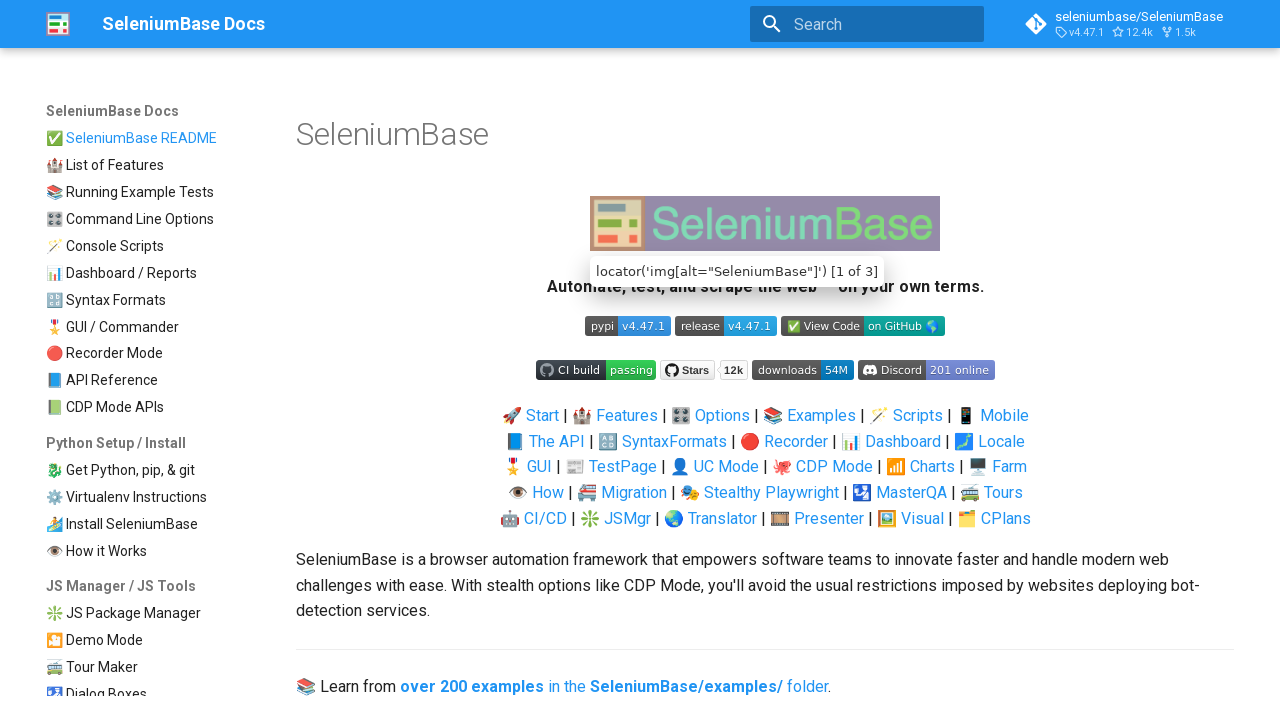

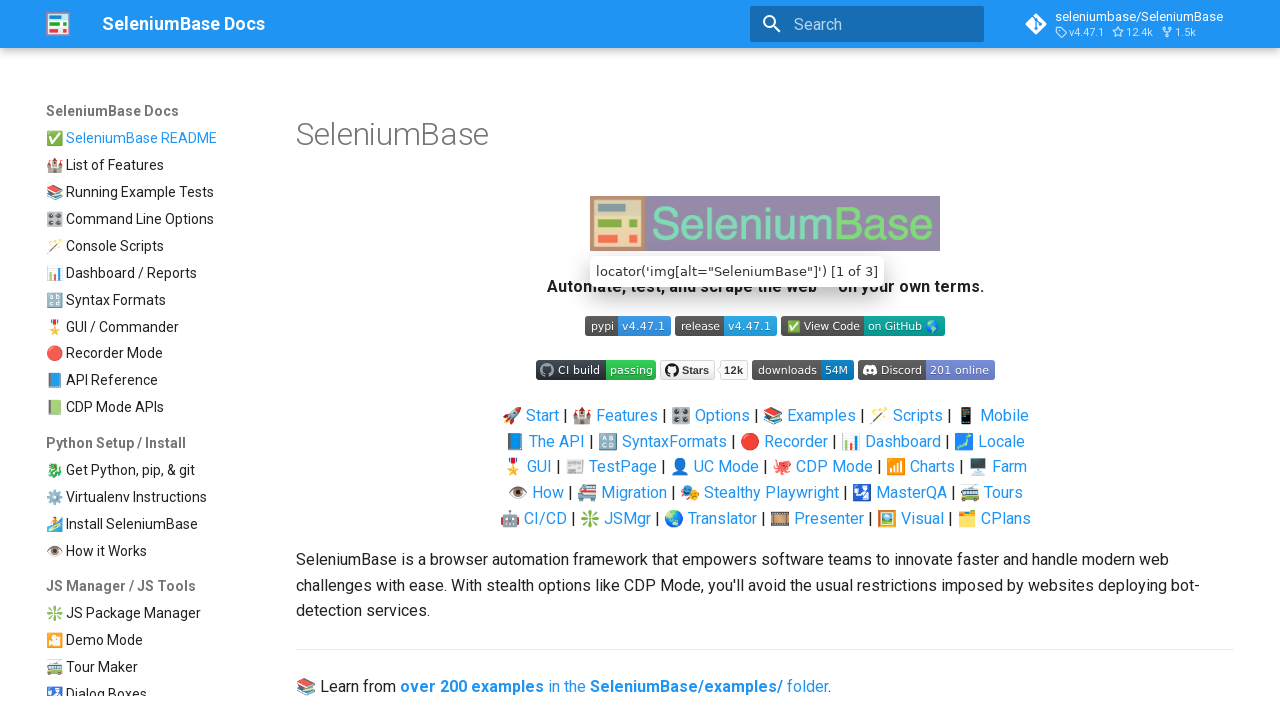